Tests JavaScript executor functionality by using it to click on the Blogs menu link

Starting URL: https://cms.anhtester.com/

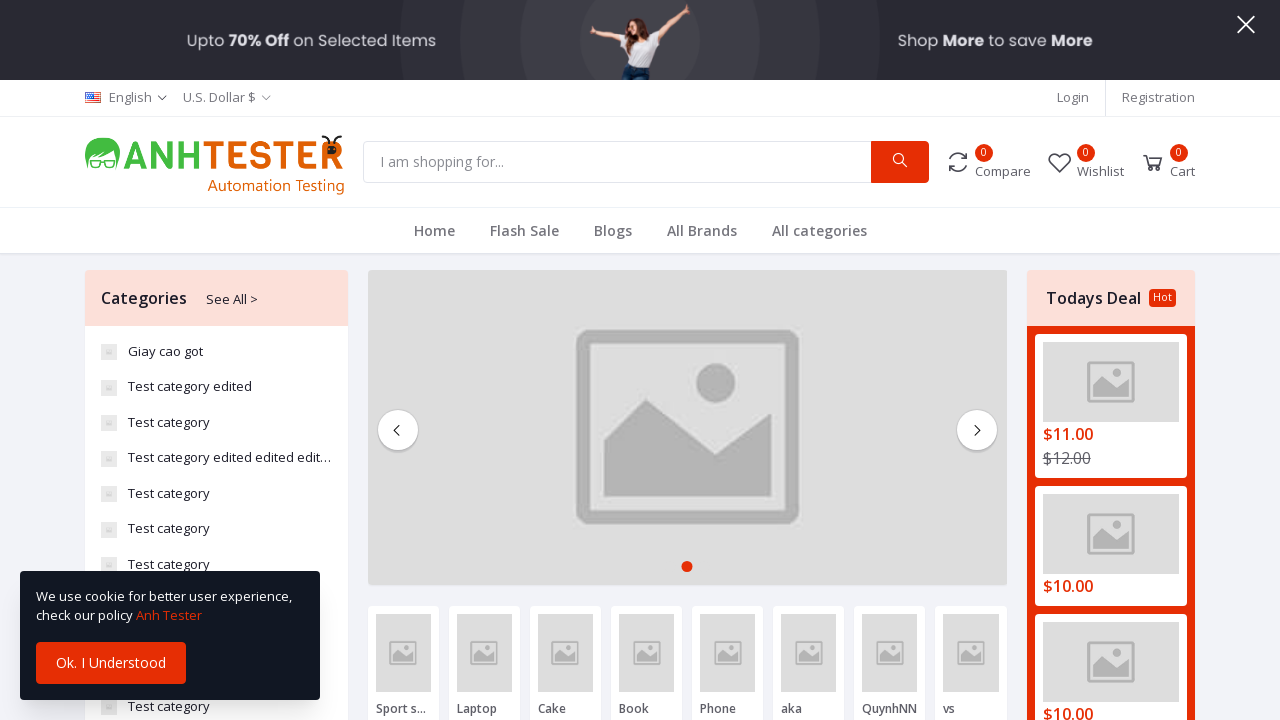

Located the Blogs menu element using XPath selector
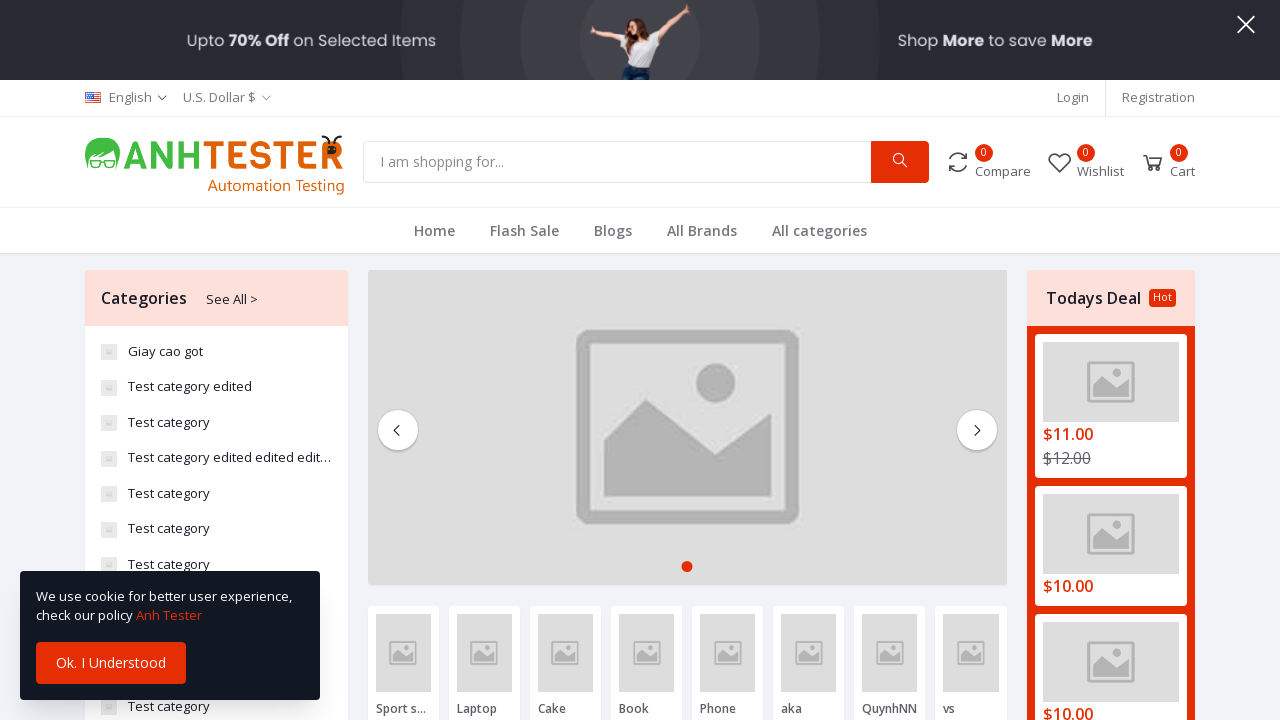

Executed JavaScript to click the Blogs menu link
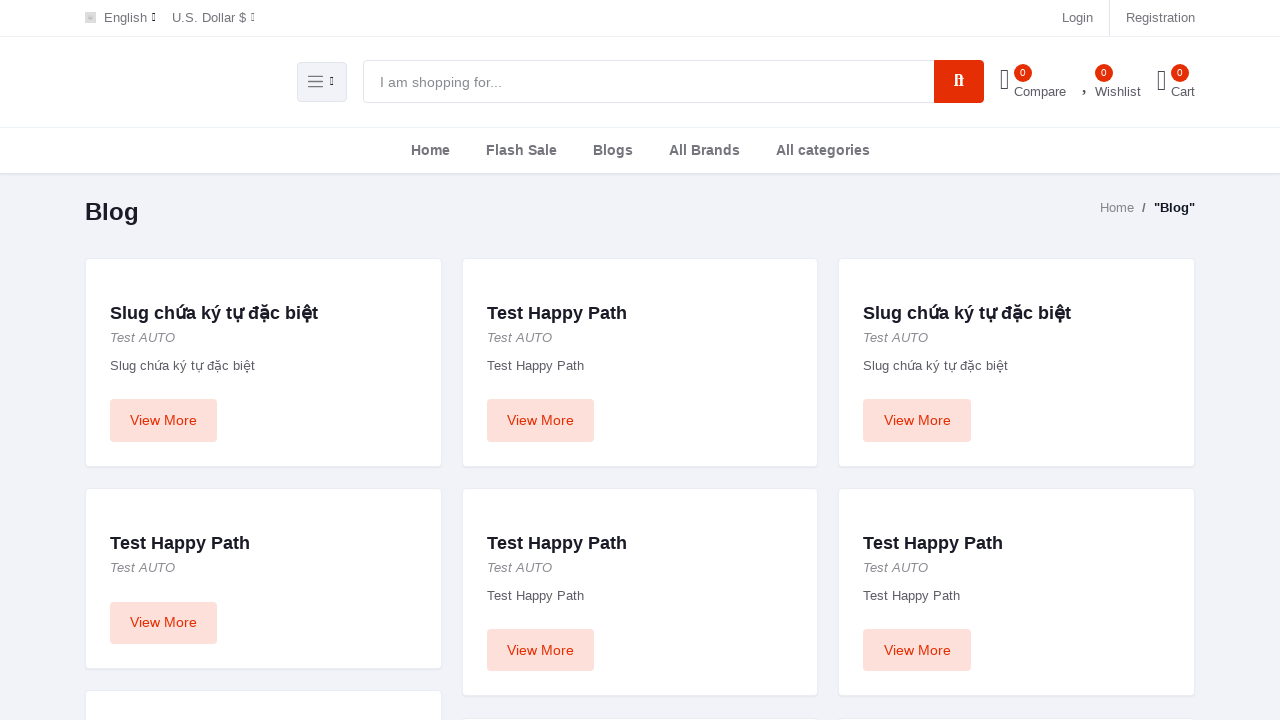

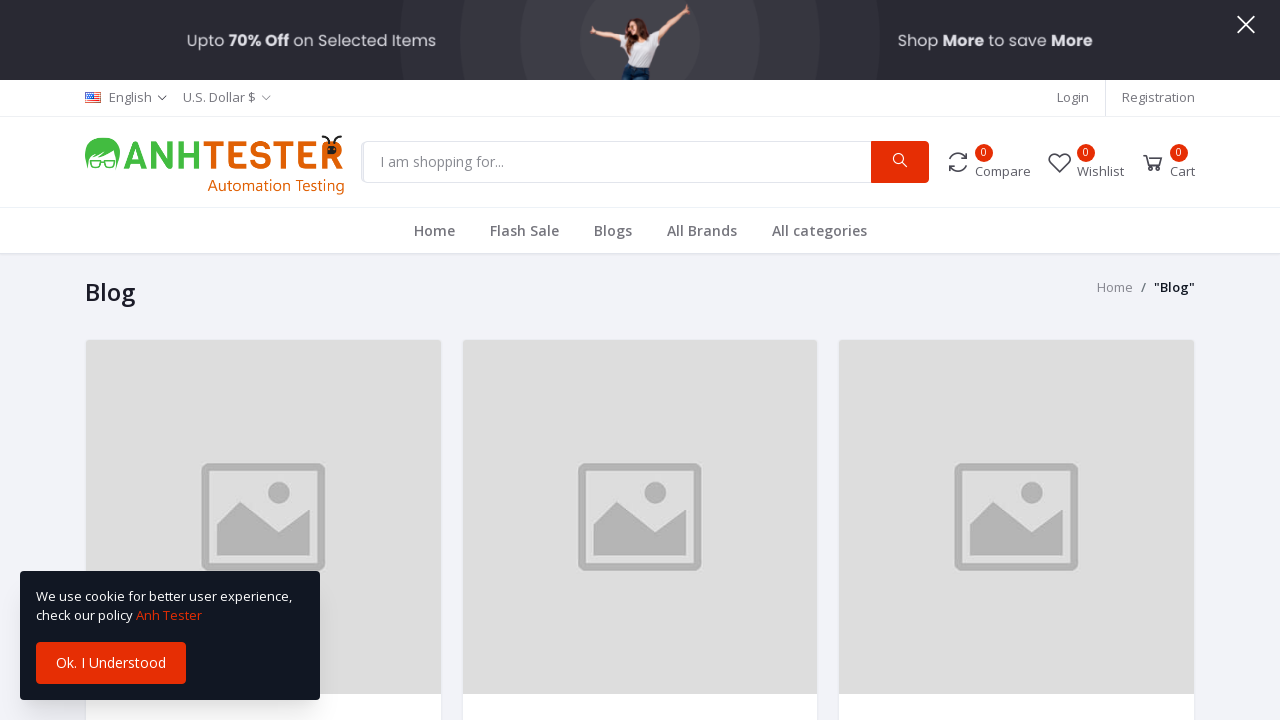